Tests clicking a text element using the getByText locator

Starting URL: https://selectorshub.com/xpath-practice-page/

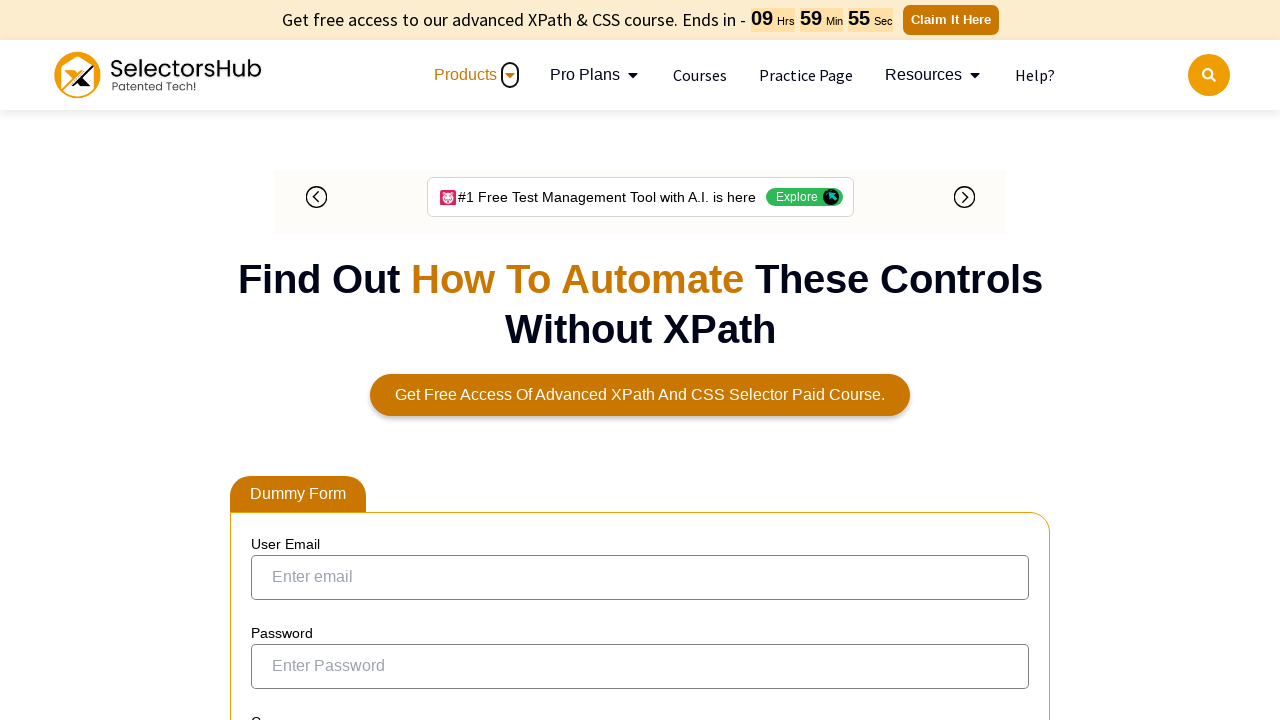

Navigated to XPath practice page
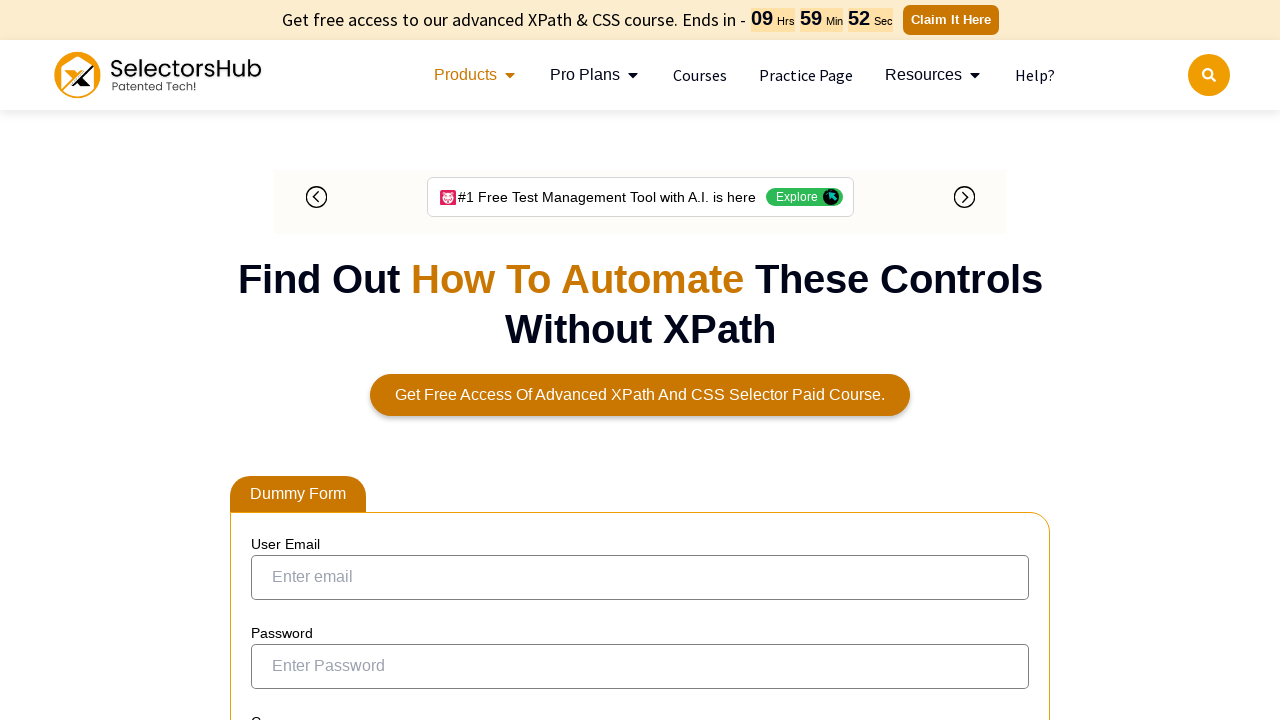

Clicked 'Checkout here' text element using getByText locator at (314, 360) on internal:text="Checkout here"i
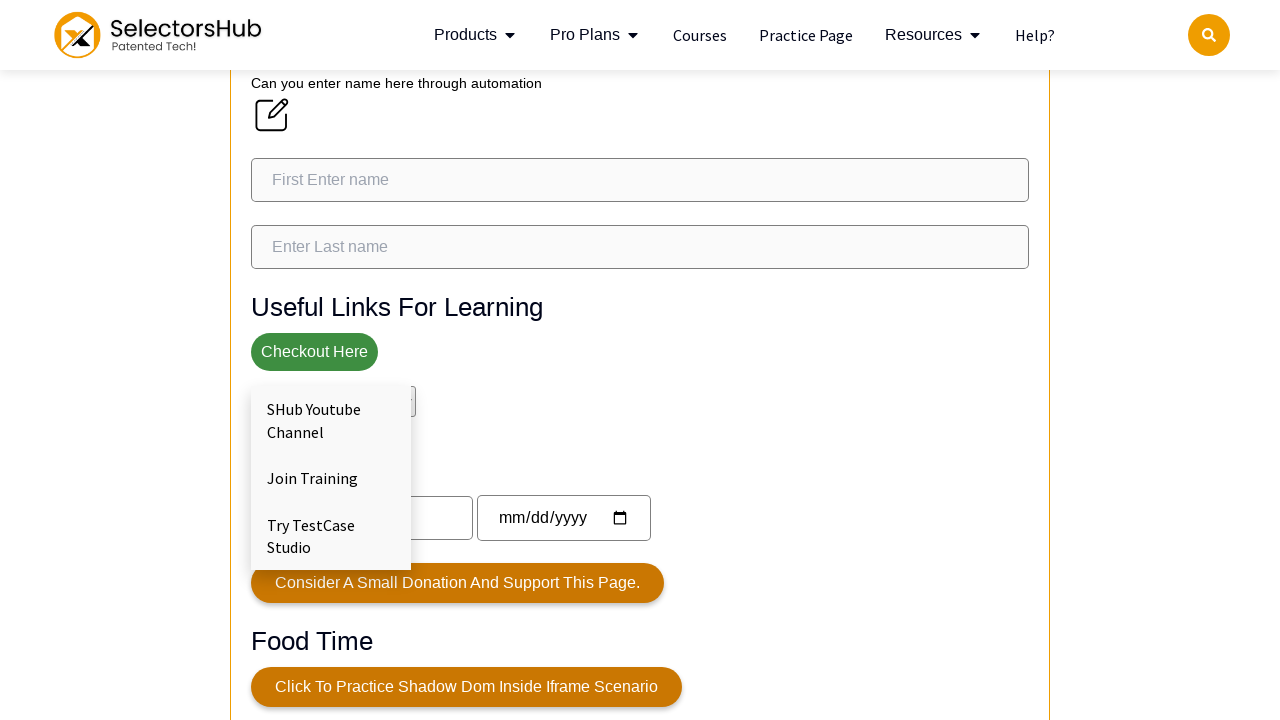

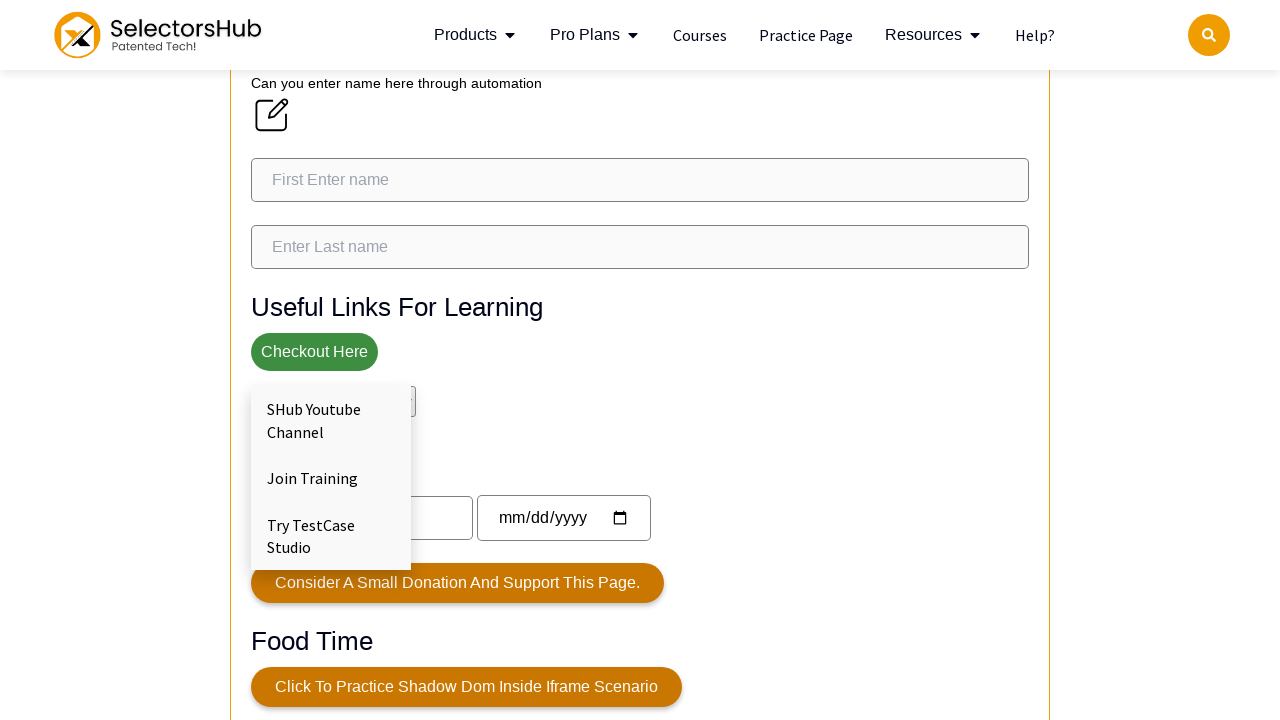